Tests clicking a button with a dynamic ID on the UI Testing Playground site to verify the automation can handle elements with changing identifiers

Starting URL: http://uitestingplayground.com/dynamicid

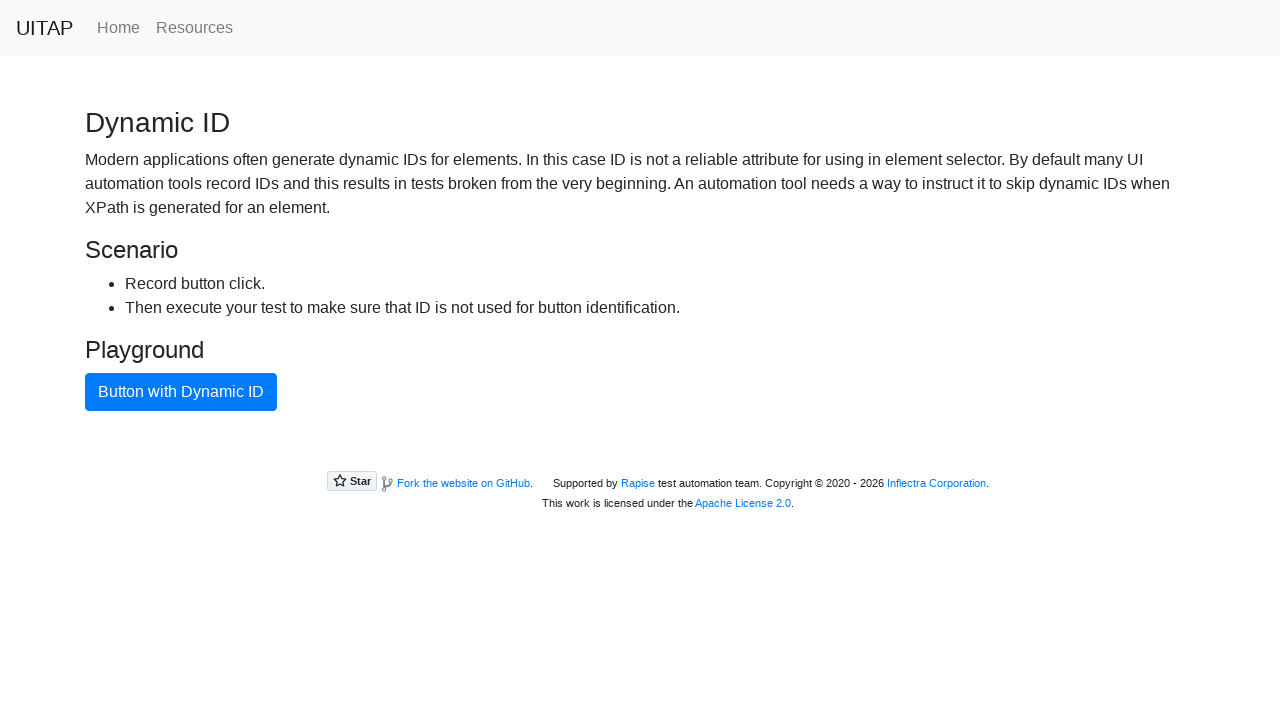

Navigated to UI Testing Playground dynamic ID test page
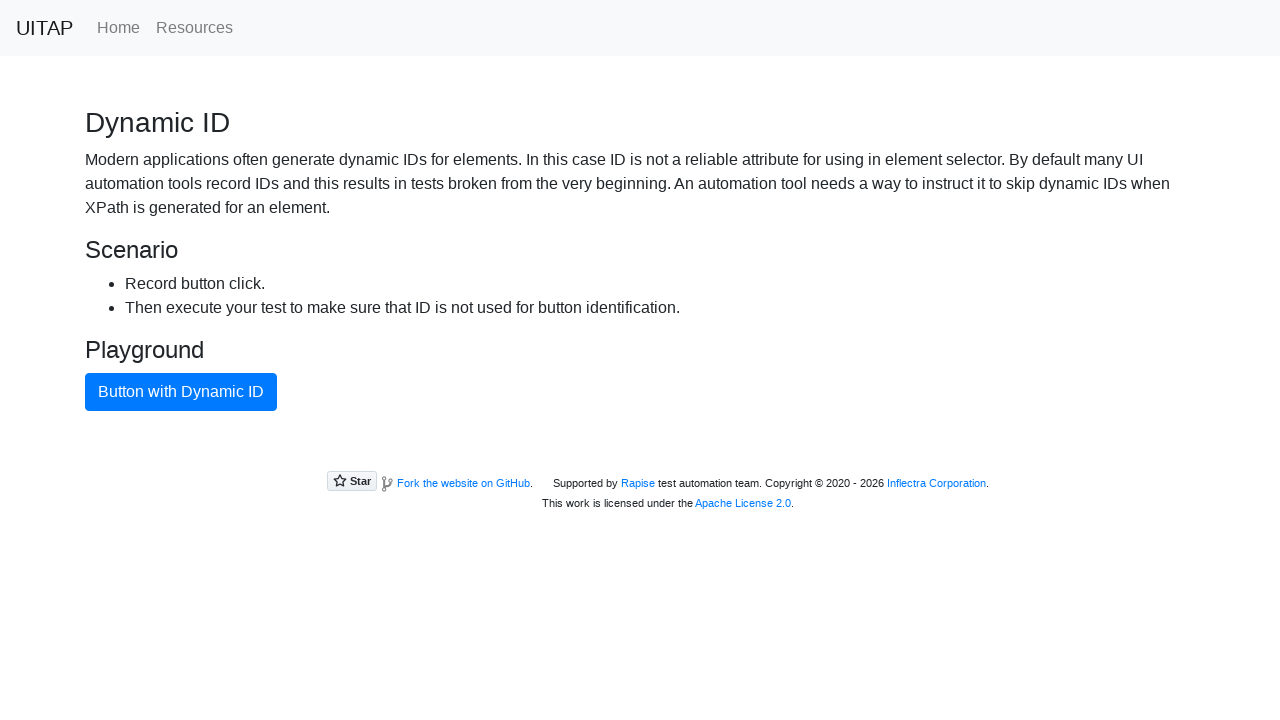

Clicked blue button with dynamic ID using XPath at (181, 392) on xpath=/html/body/section/div/button
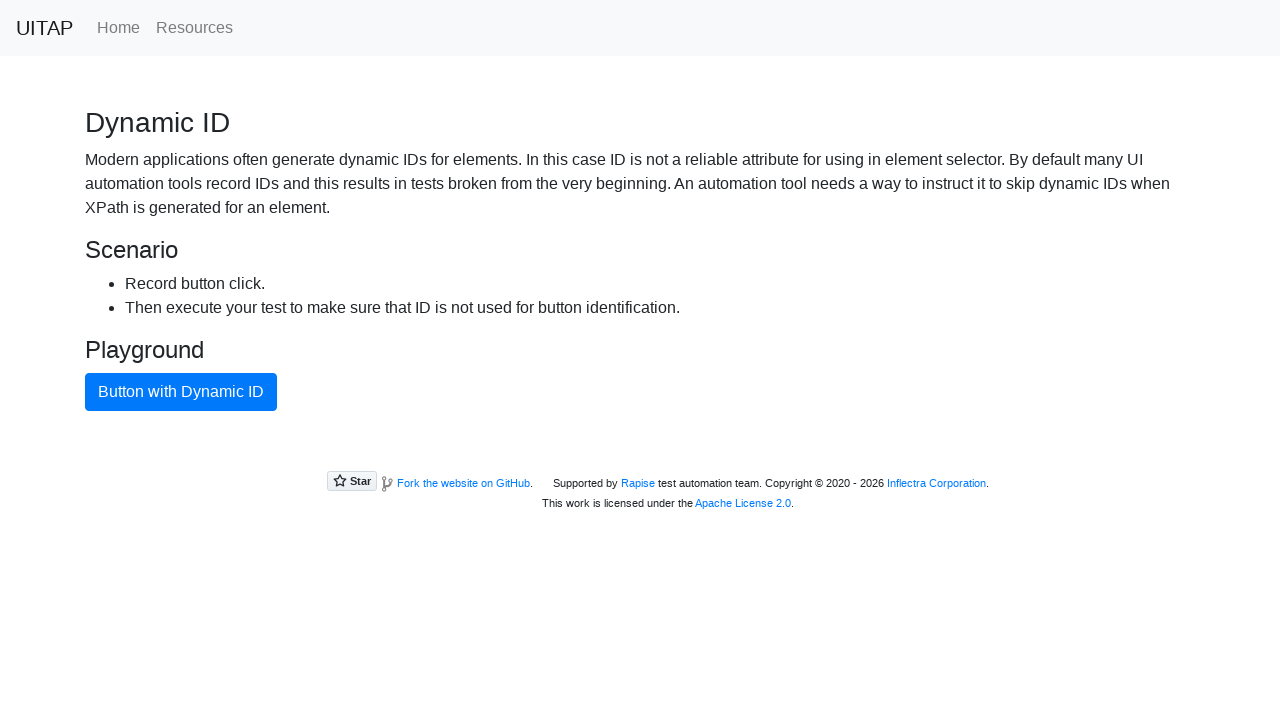

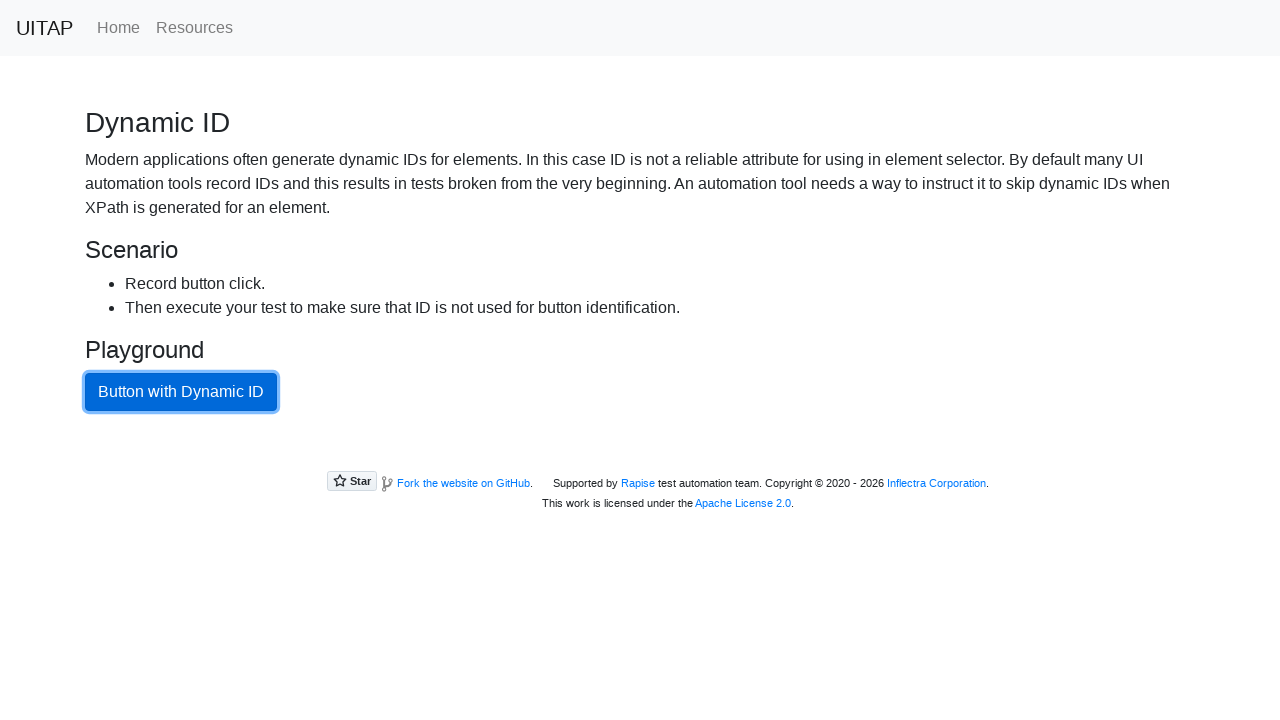